Tests AngularJS two-way data binding by entering a name in an input field and verifying it appears in the bound element

Starting URL: https://angularjs.org/

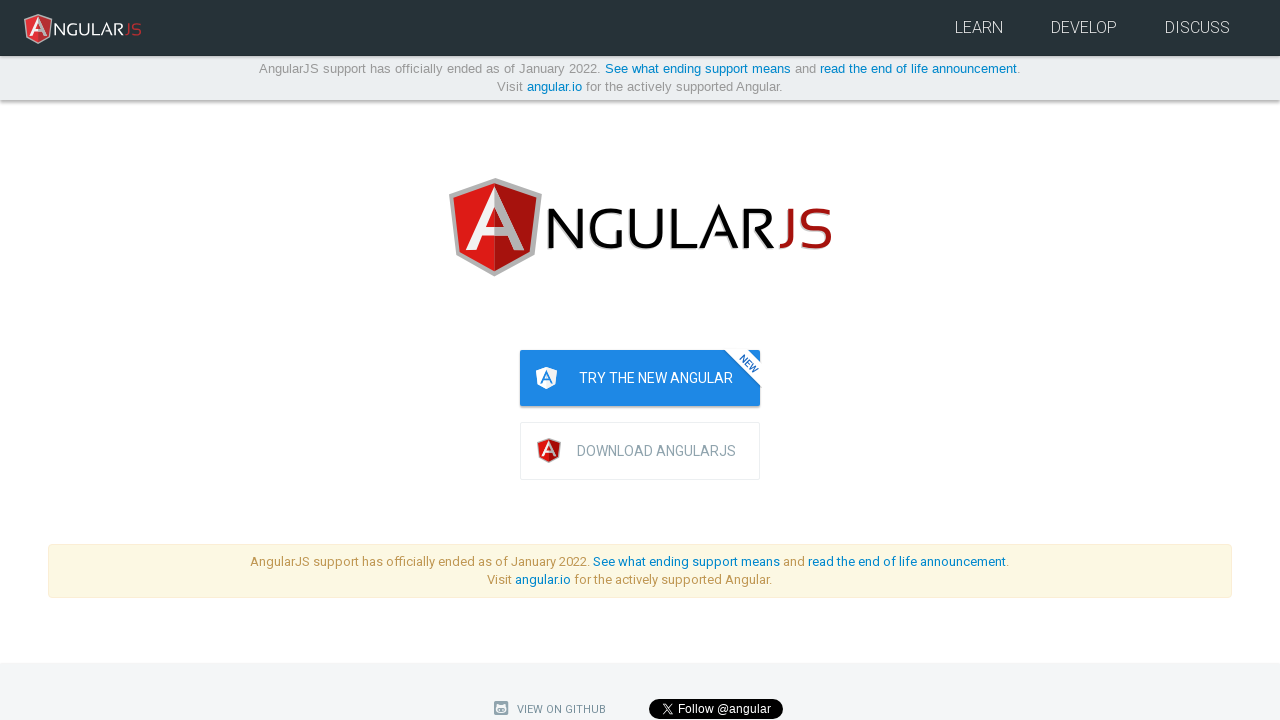

Waited for Angular controller to load
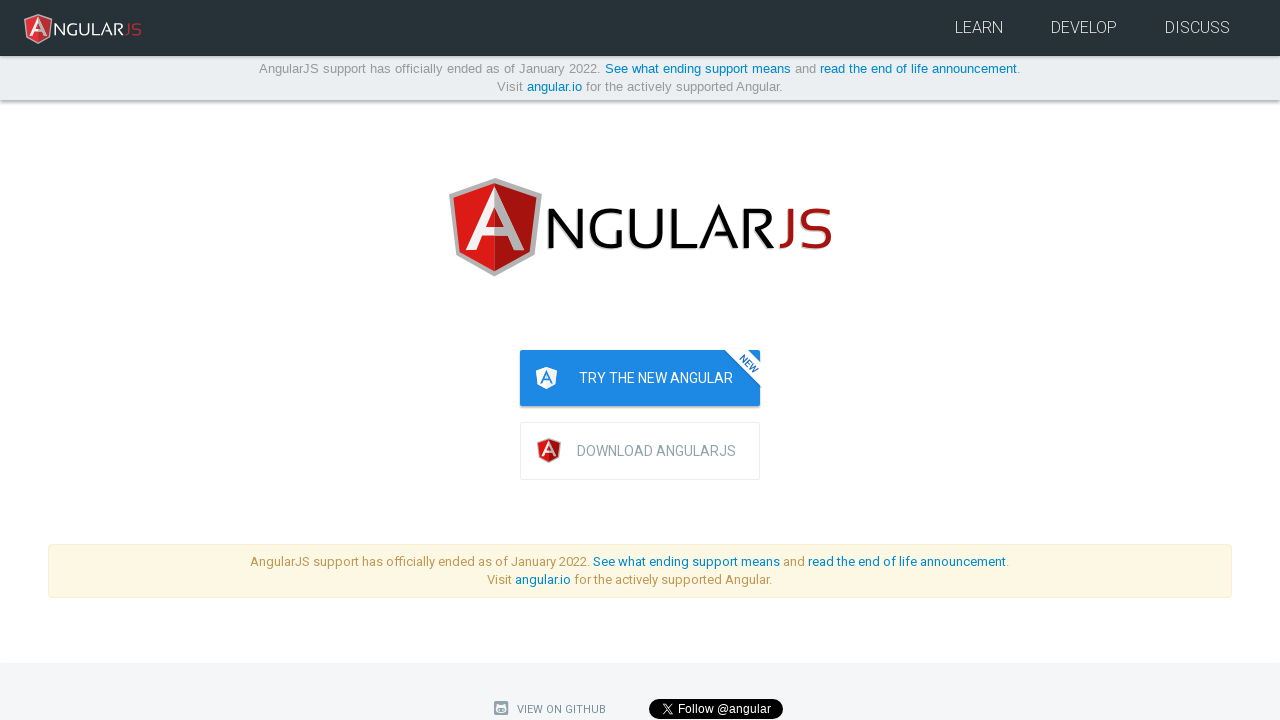

Filled name input field with 'John Doe' on [ng-model='yourName']
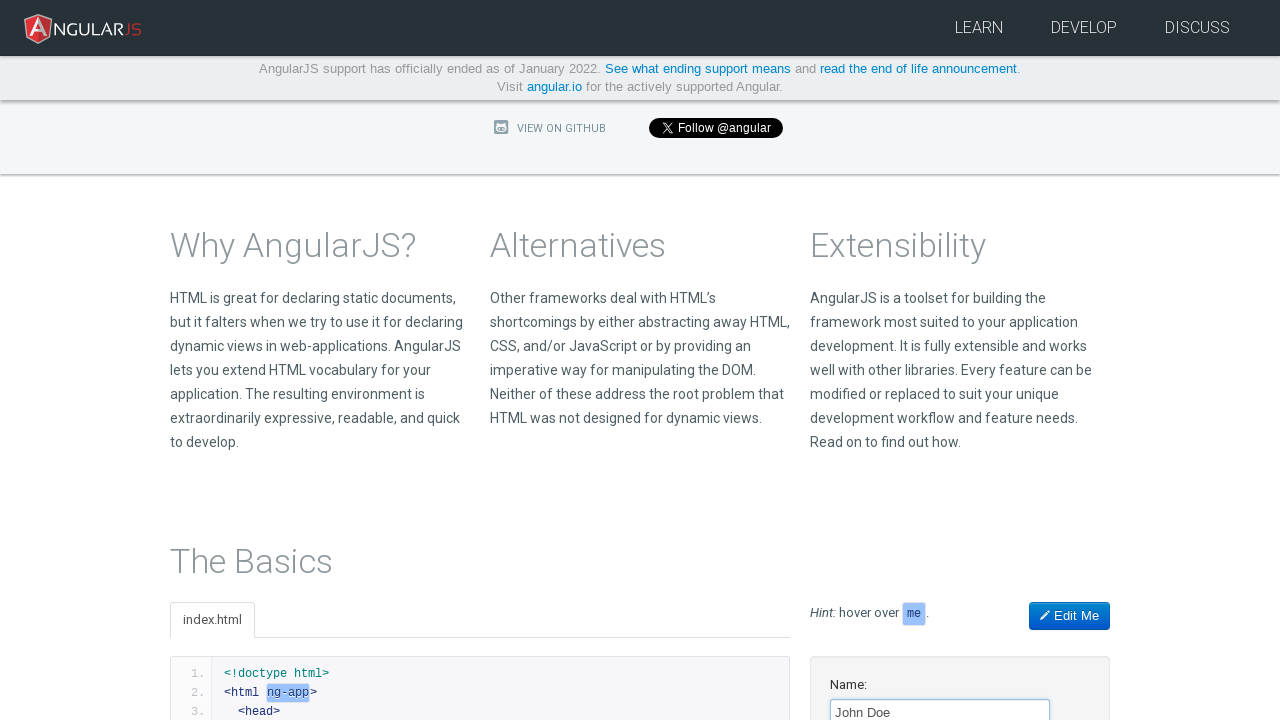

Verified Angular two-way binding updated with 'John Doe'
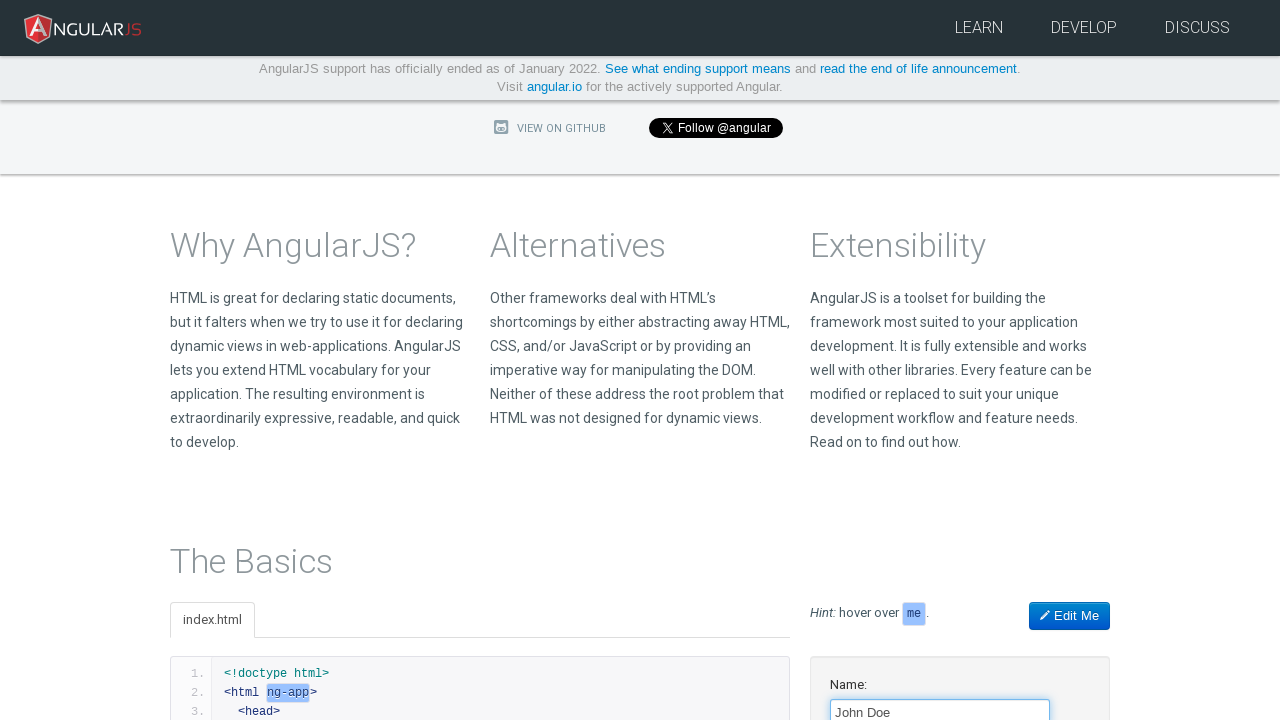

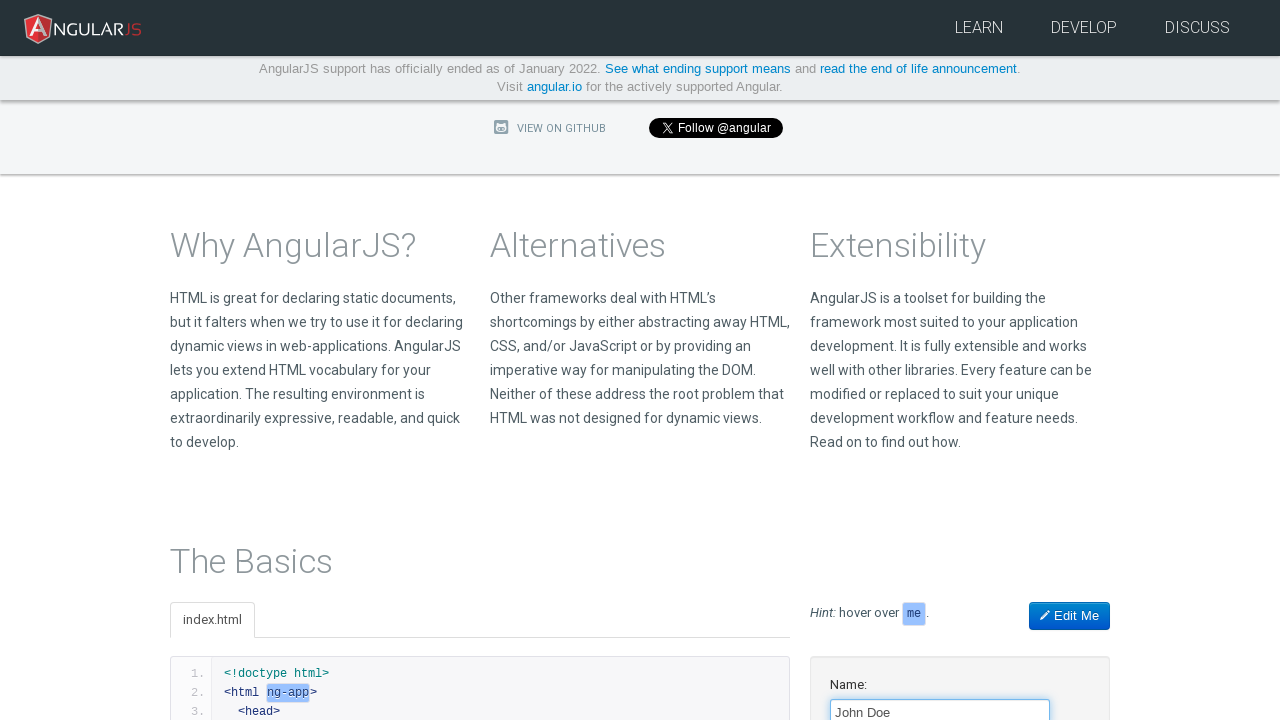